Navigates to a Colombian lottery results page and interacts with a dropdown selector to browse through different draw dates.

Starting URL: https://www.colombialoterias.com/loteria-de-boyaca/

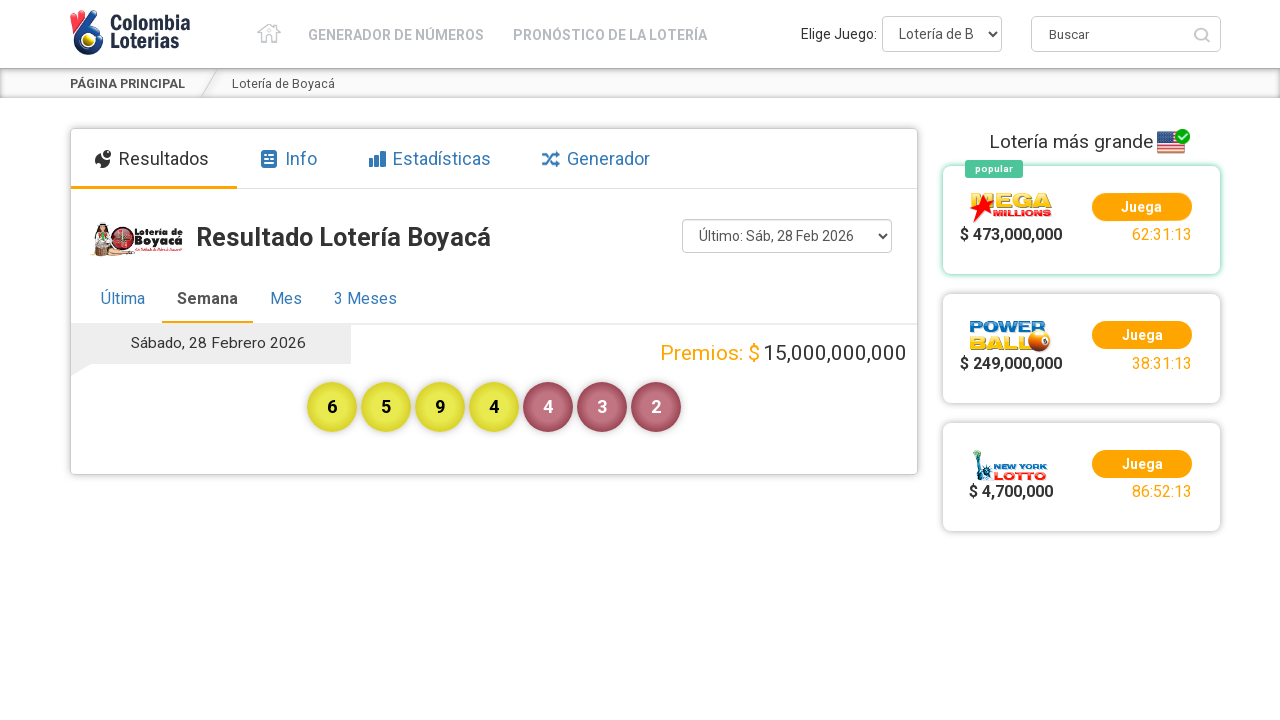

Waited for dropdown selector to be available
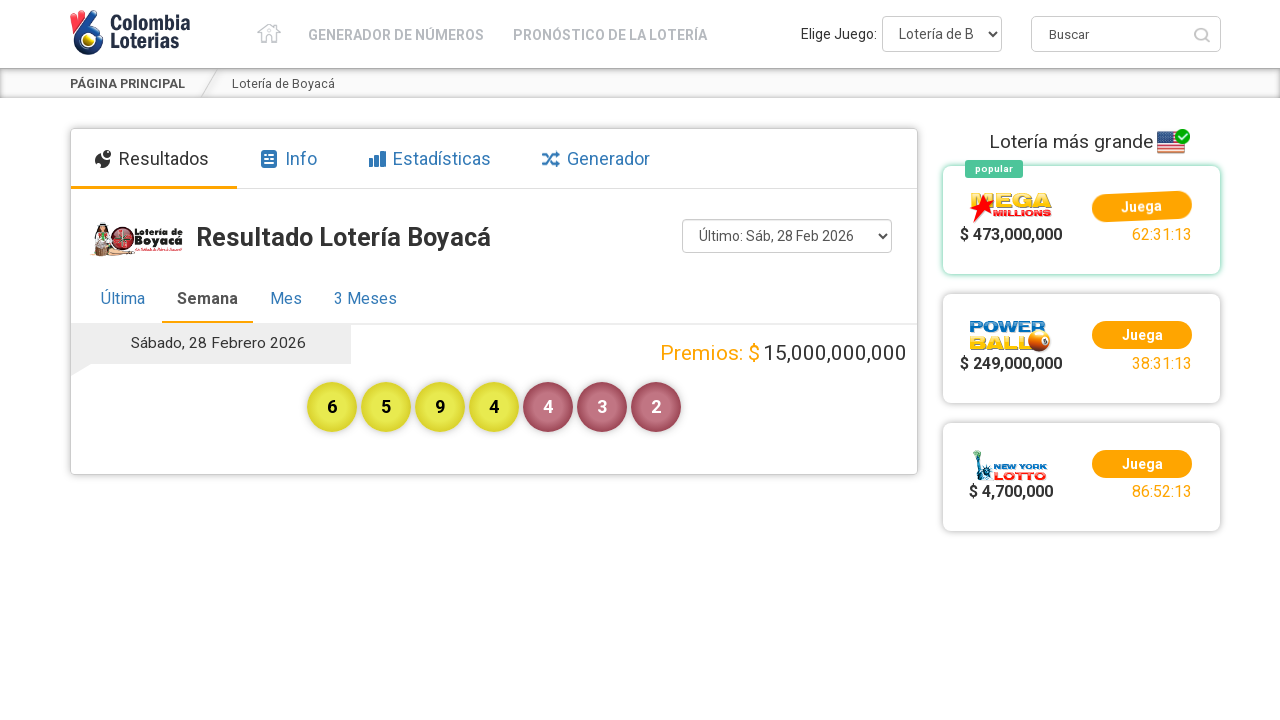

Located dropdown element for draw dates
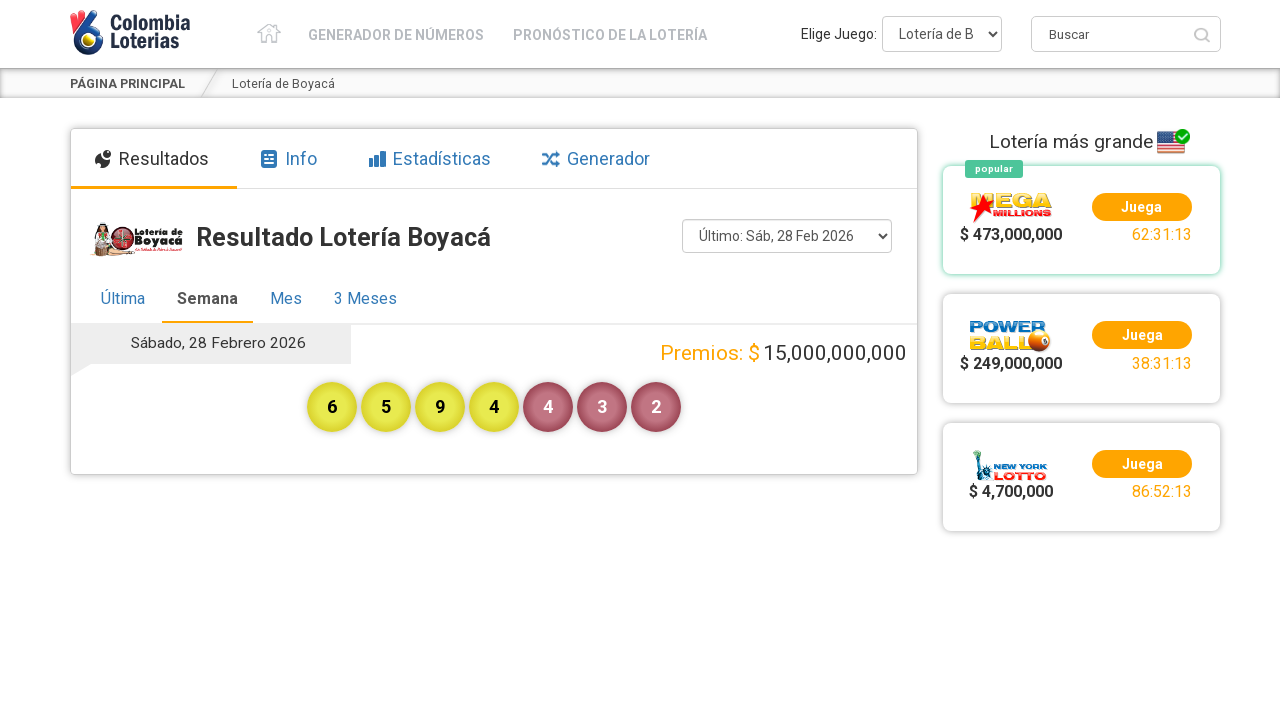

Selected first draw date option from dropdown on #rrm-draws-datetime-list
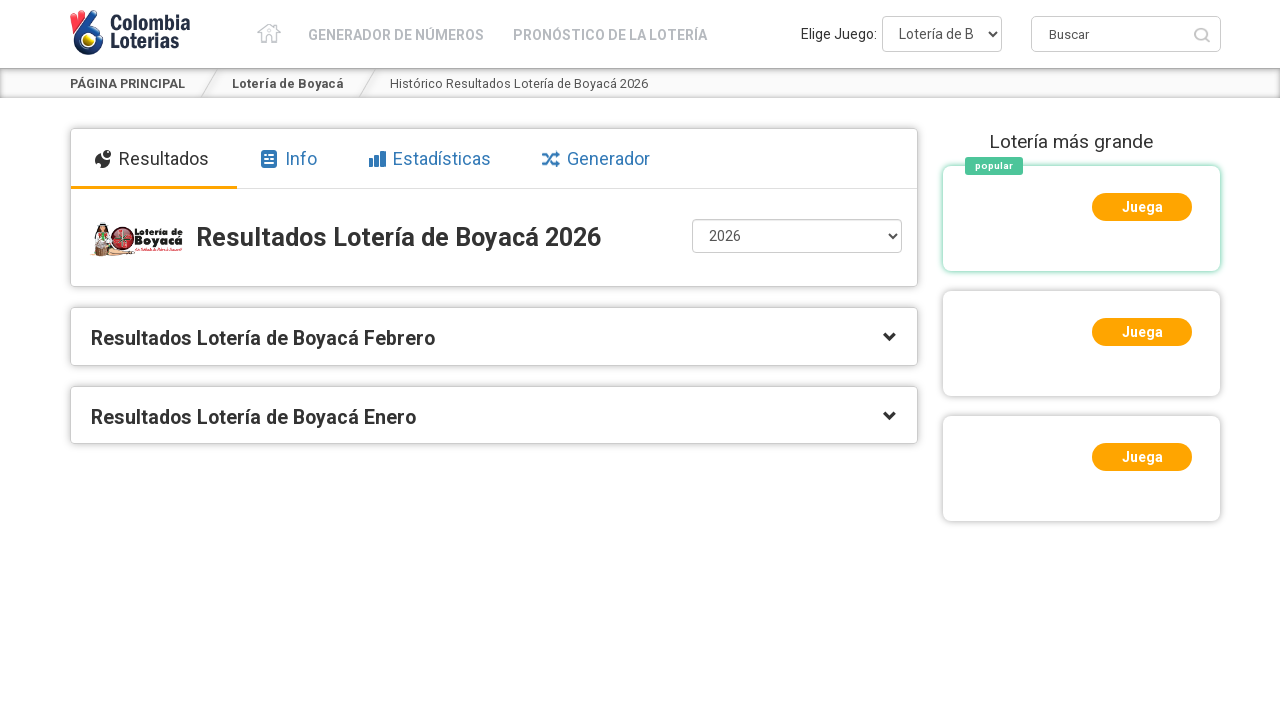

Waited for page to load lottery results for selected draw date
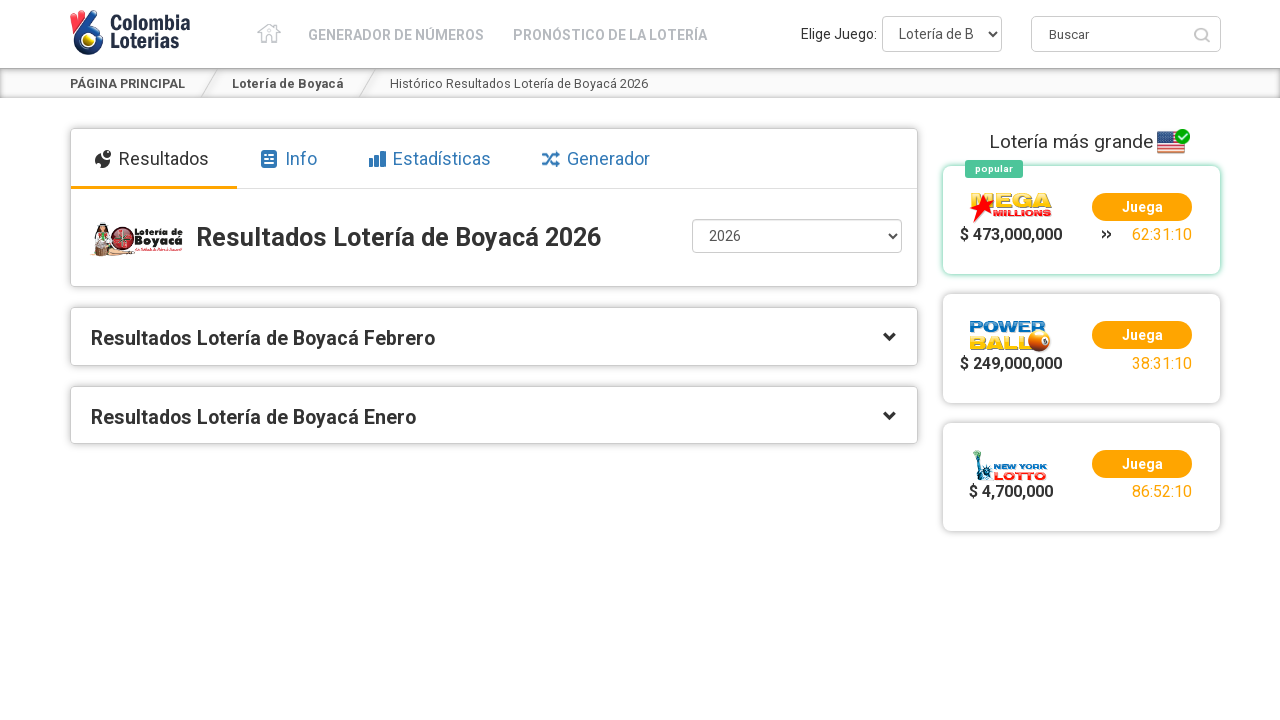

Selected second draw date option from dropdown on #rrm-draws-datetime-list
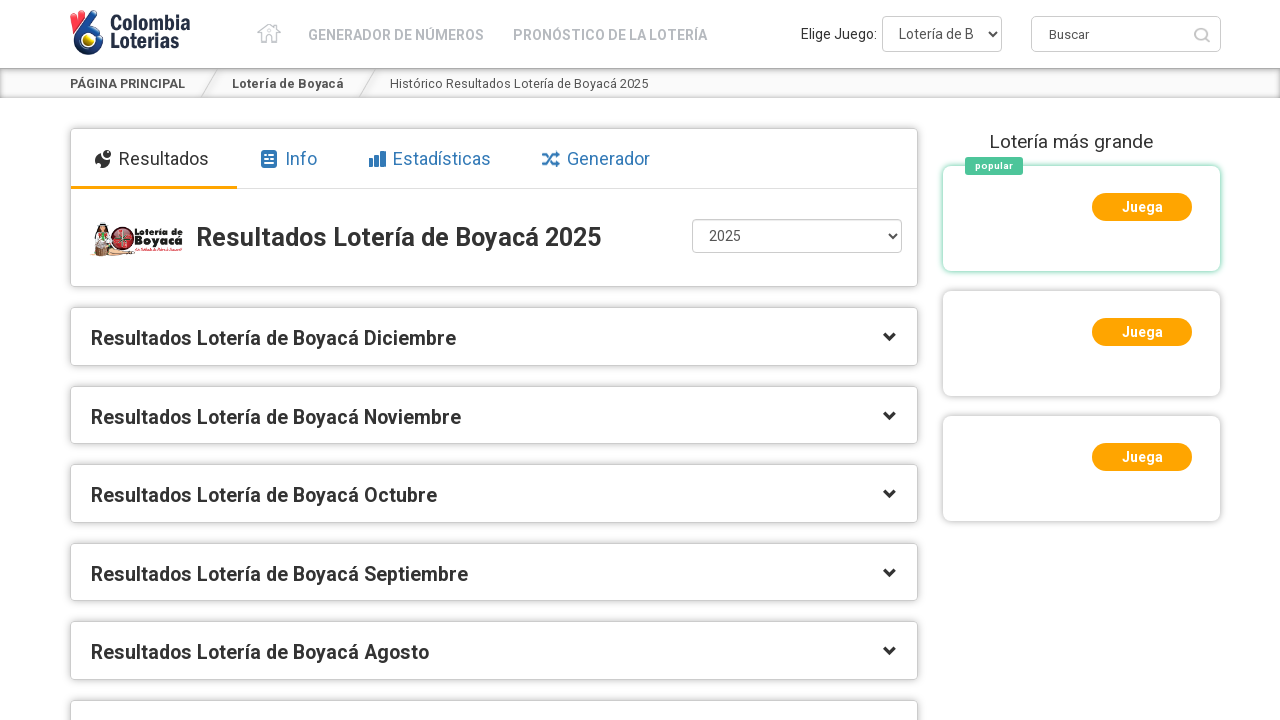

Waited for page to load lottery results for second draw date
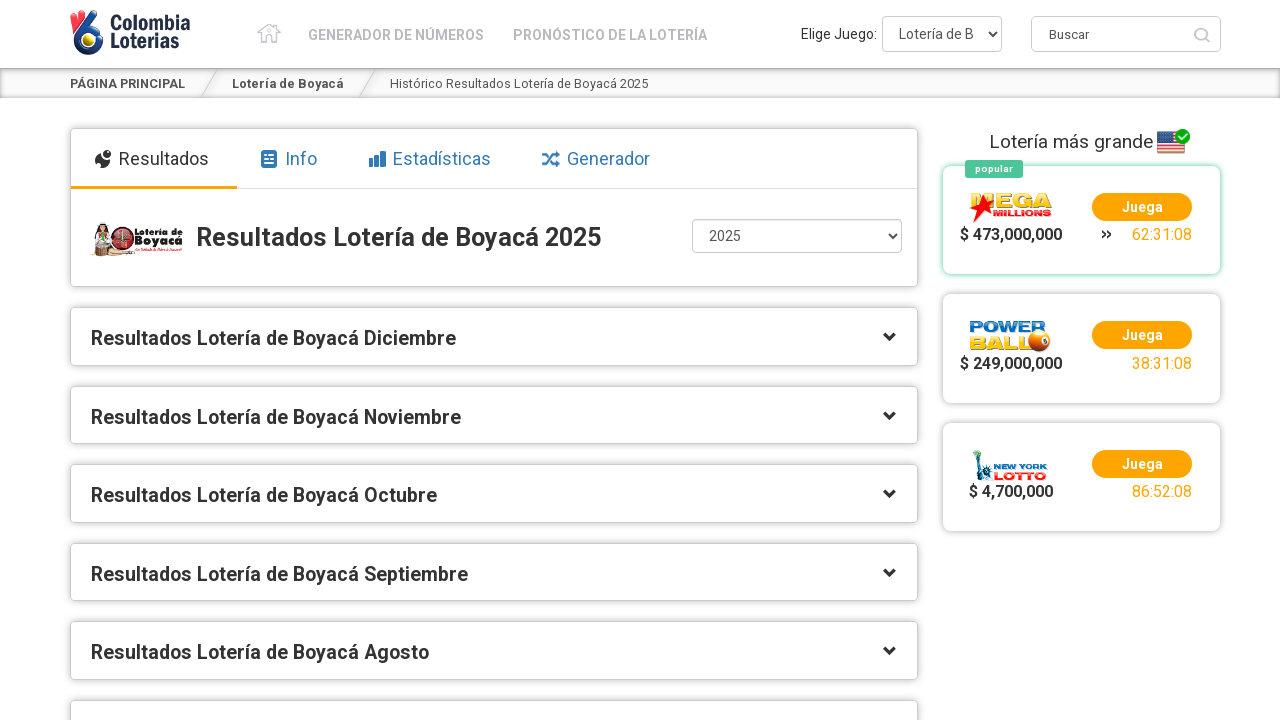

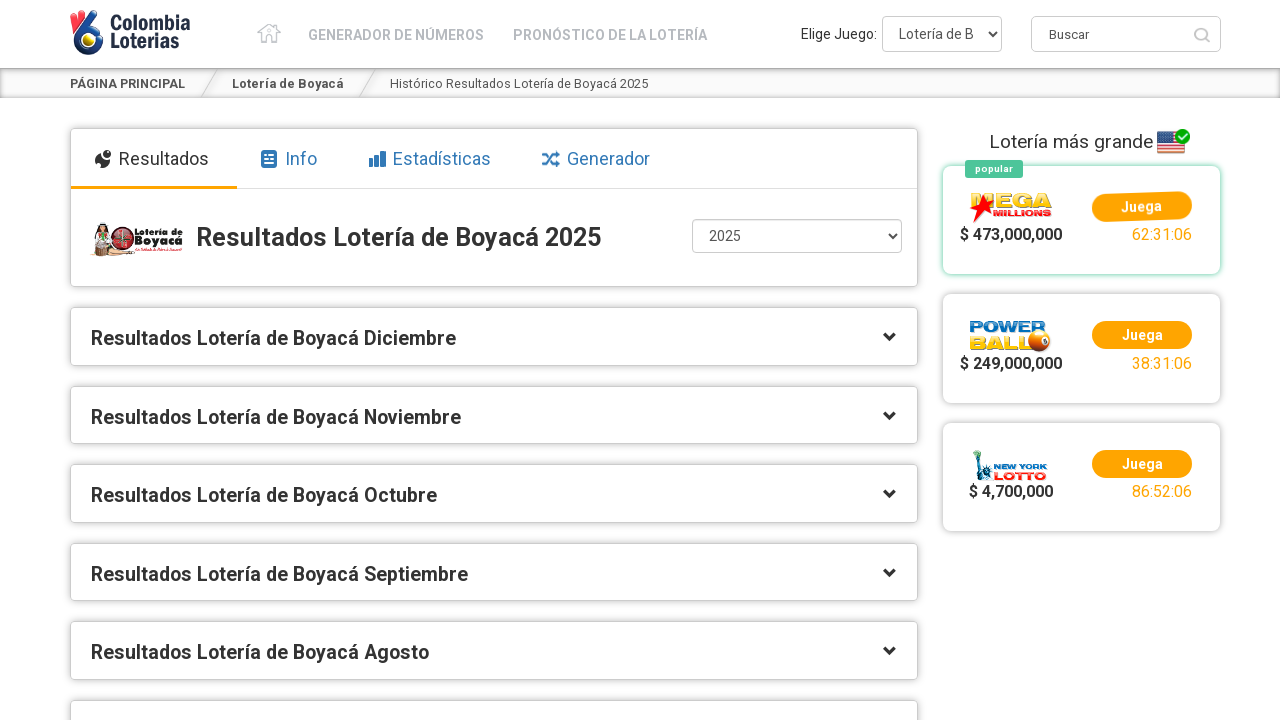